Tests scrolling functionality on Craigslist by scrolling through the entire page and capturing screenshots at each scroll position

Starting URL: https://atlanta.craigslist.org/

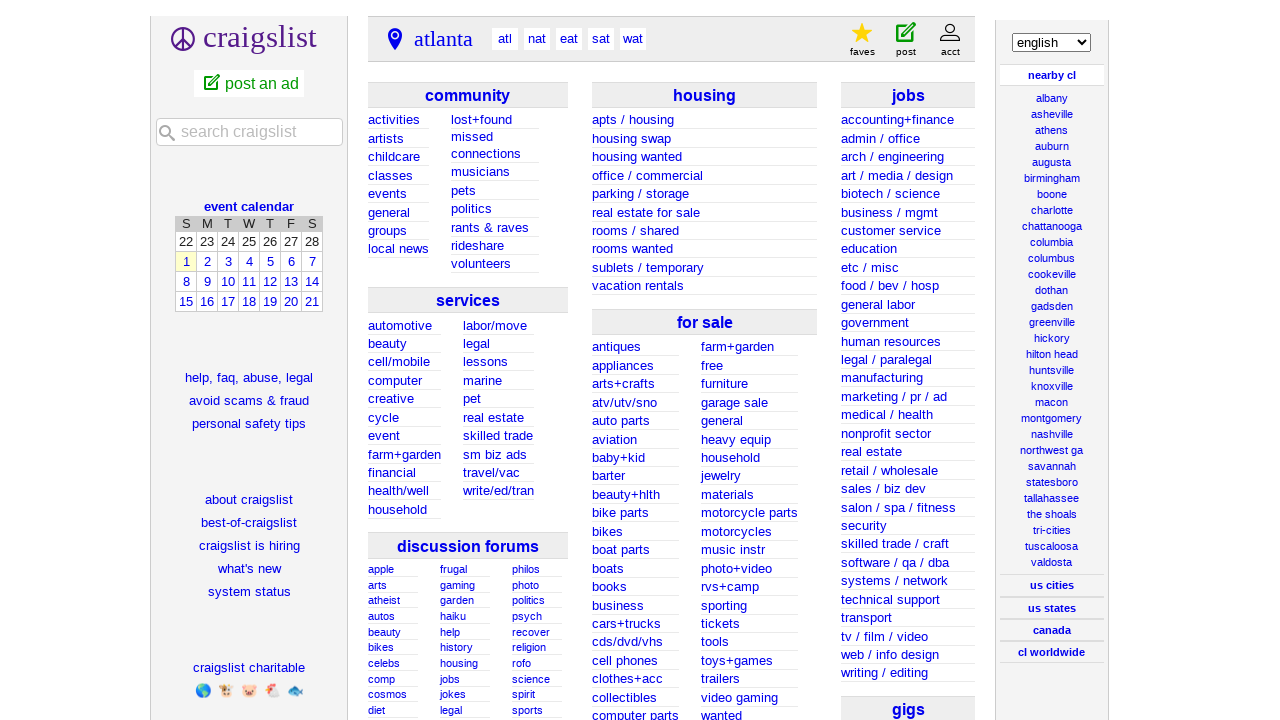

Set viewport size to 1280x720
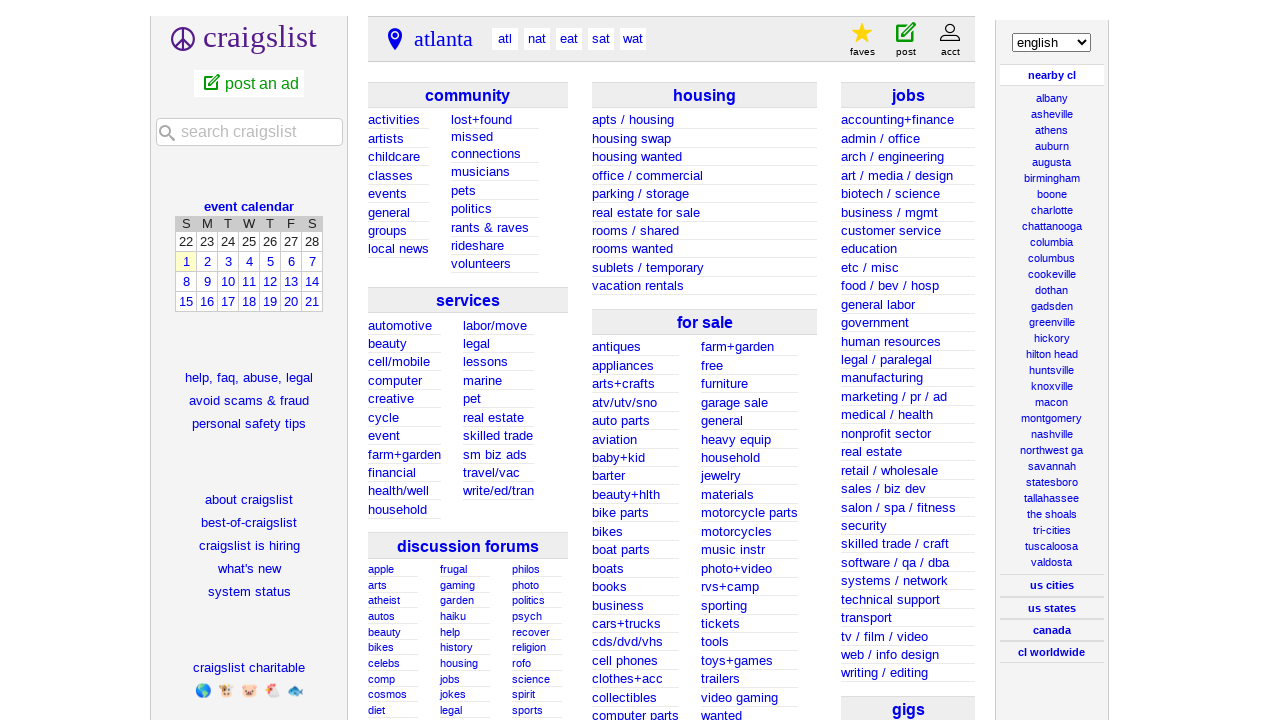

Retrieved initial page scroll height
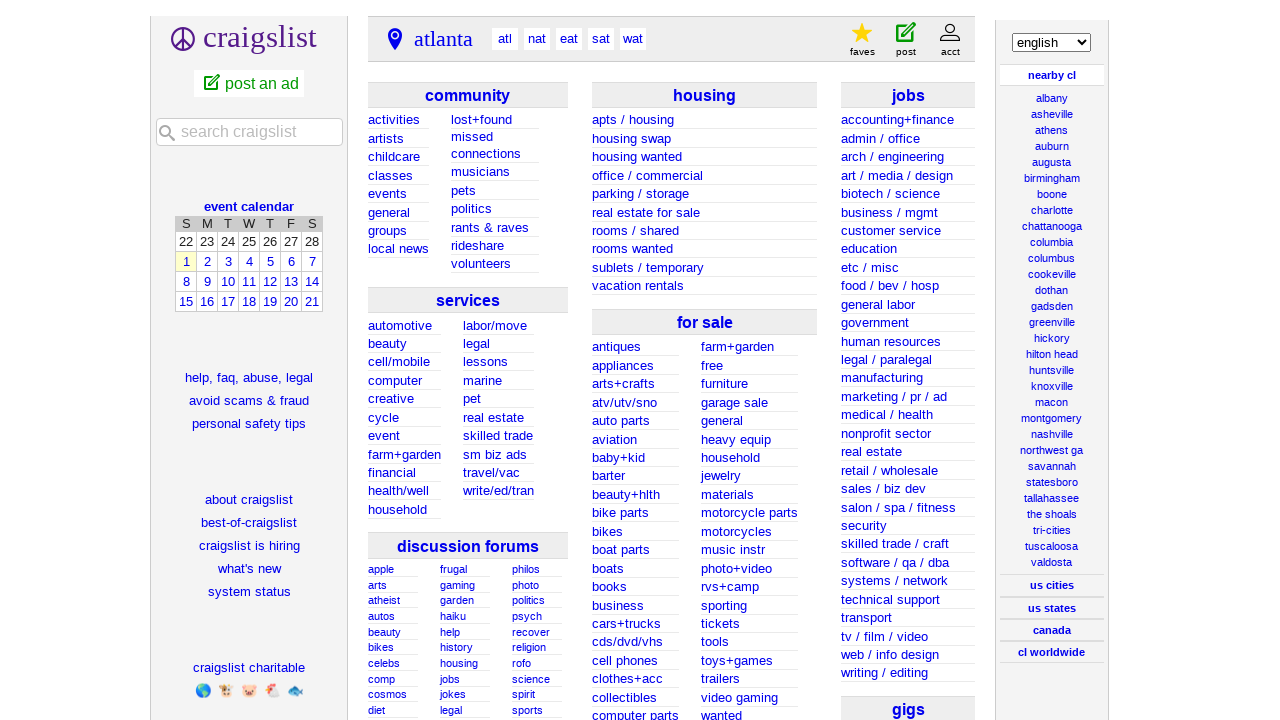

Scrolled down by viewport height
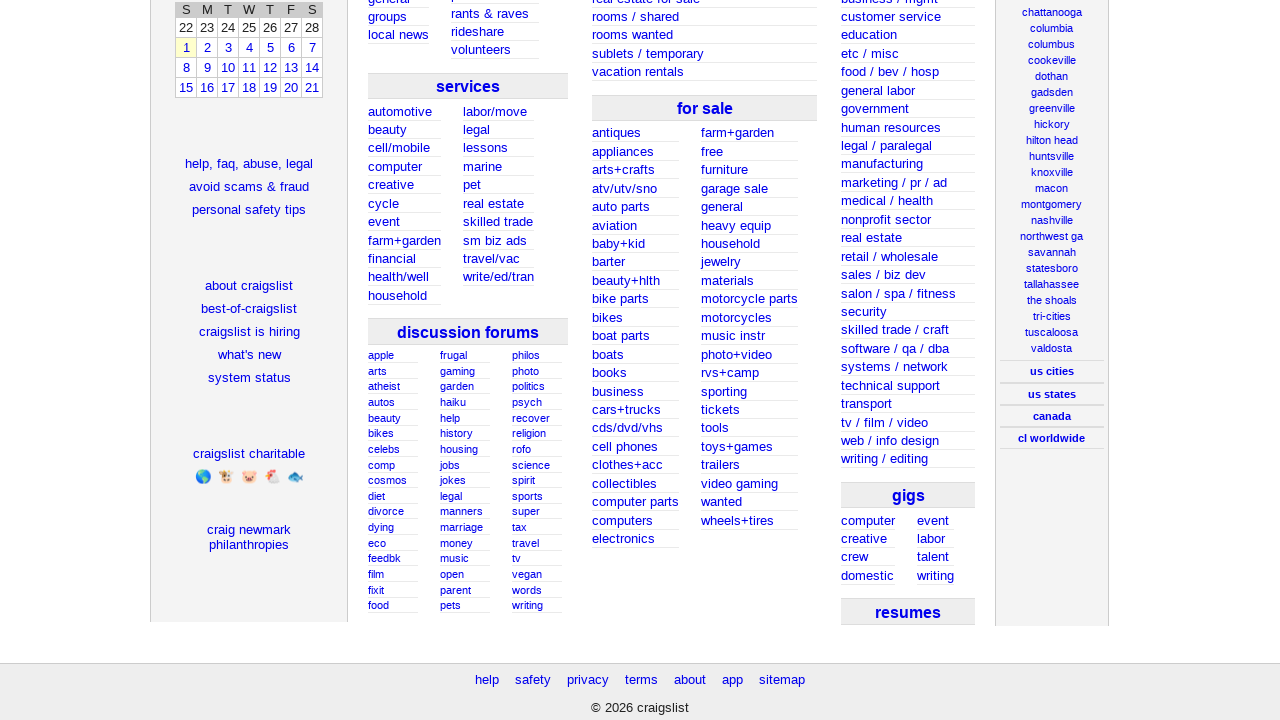

Waited 2 seconds for content to load
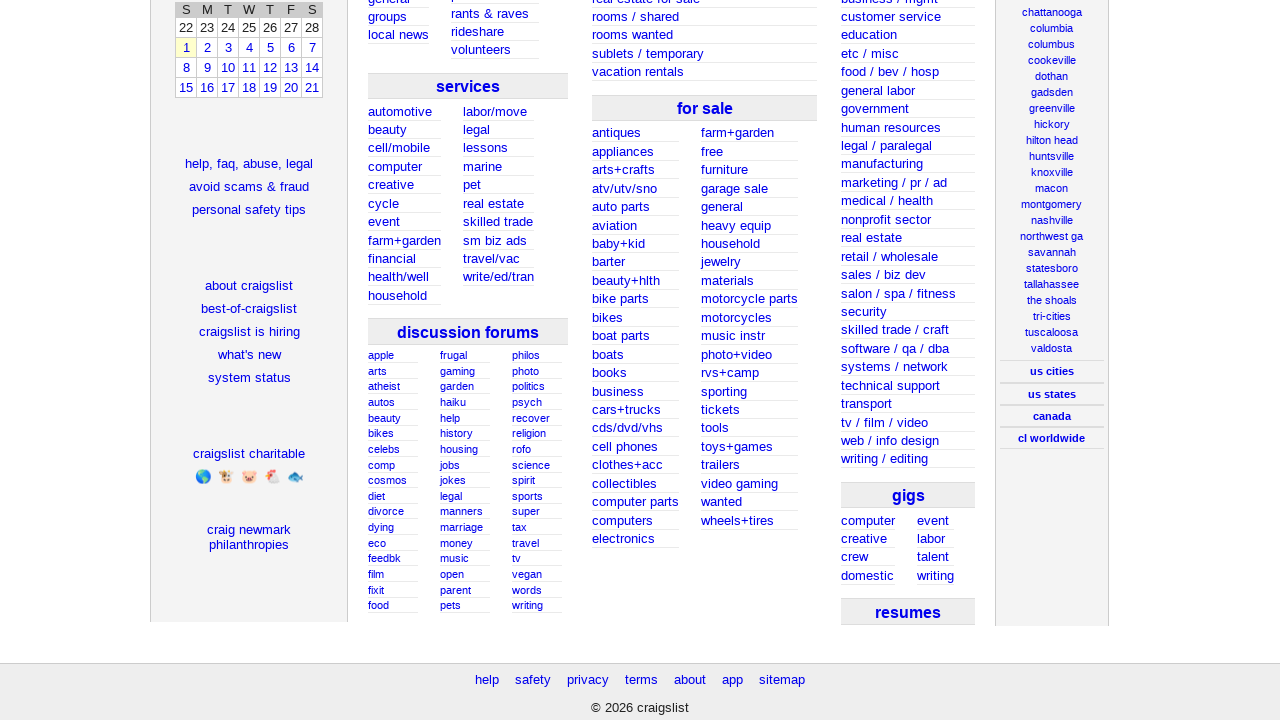

Retrieved current scroll position: 214px
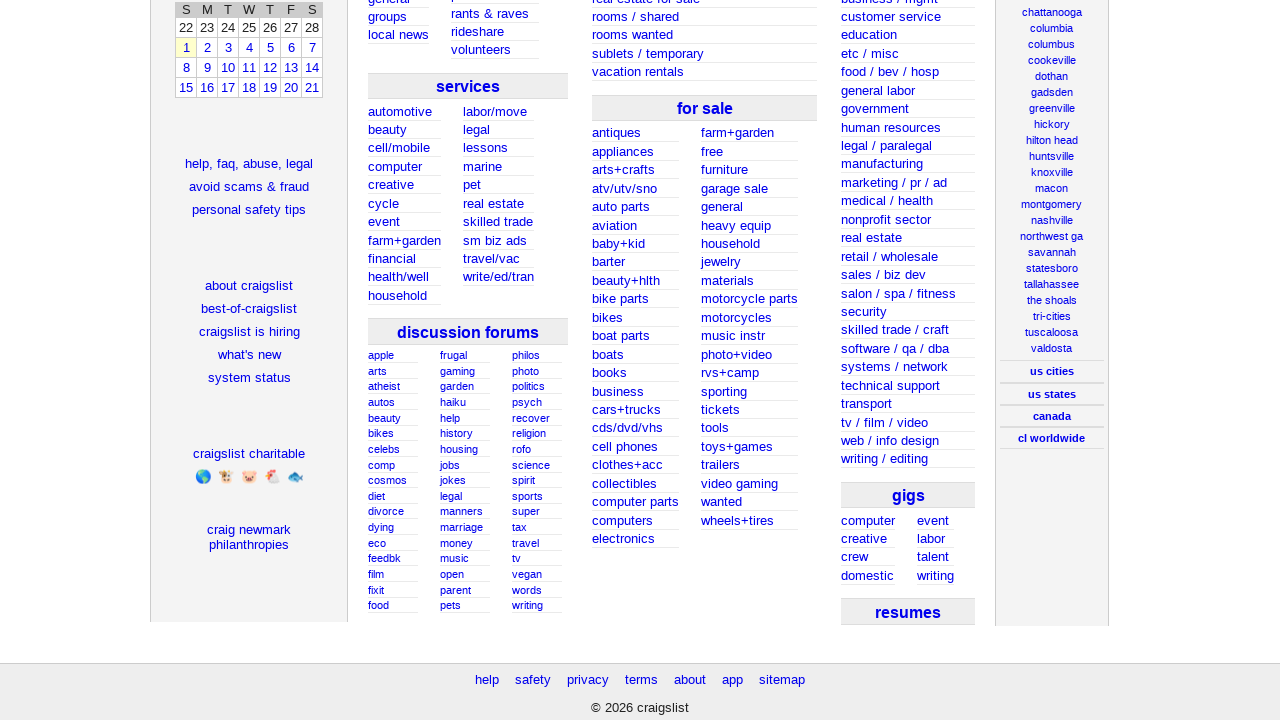

Retrieved updated page scroll height: 934px
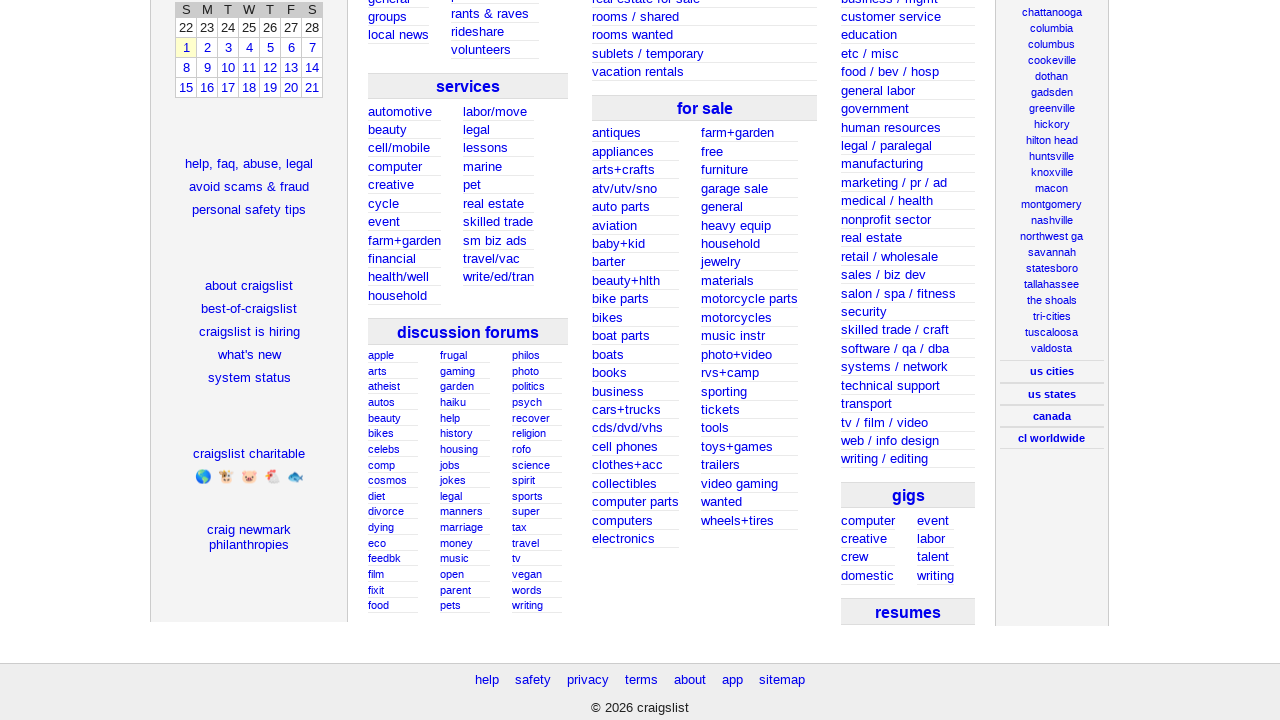

Scrolled down by viewport height
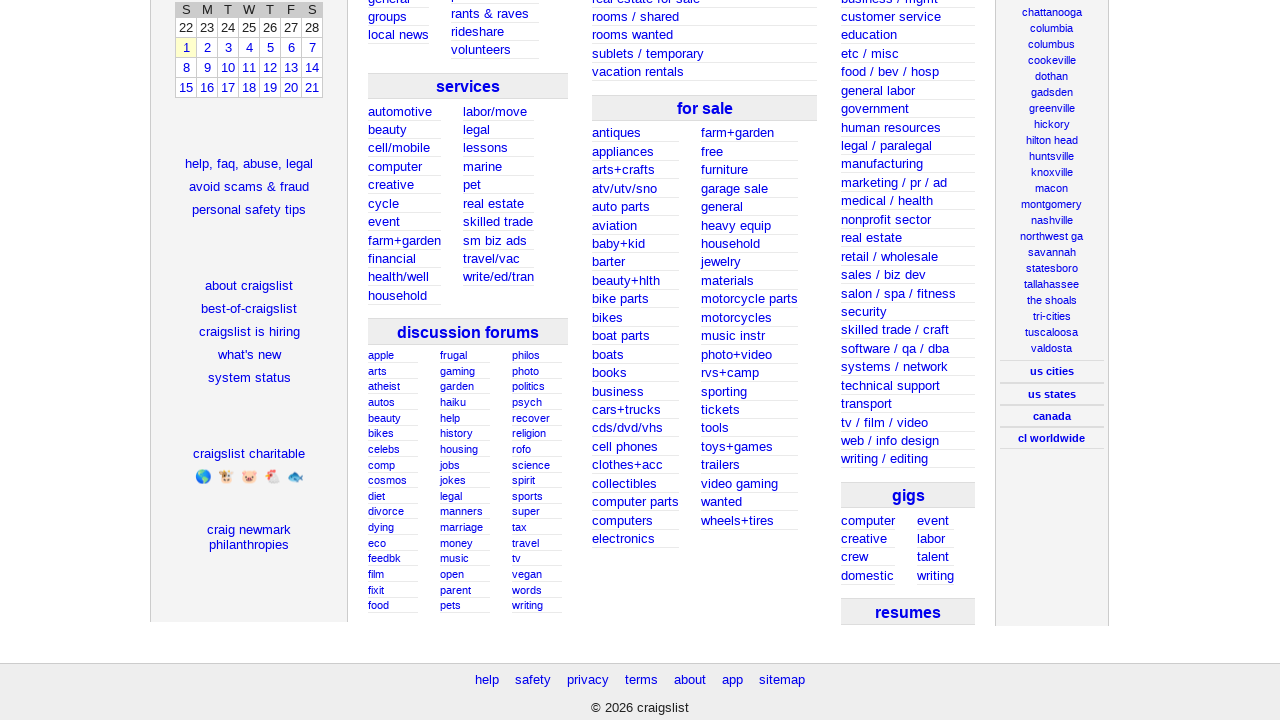

Waited 2 seconds for content to load
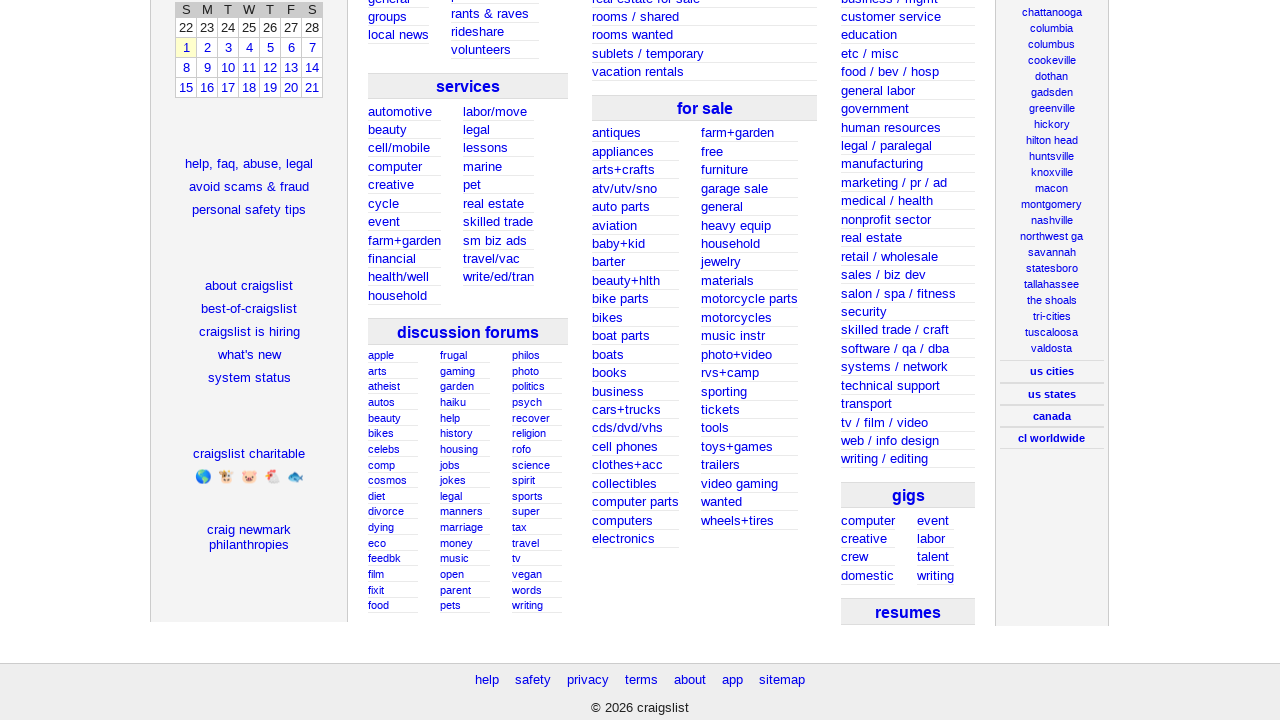

Retrieved current scroll position: 214px
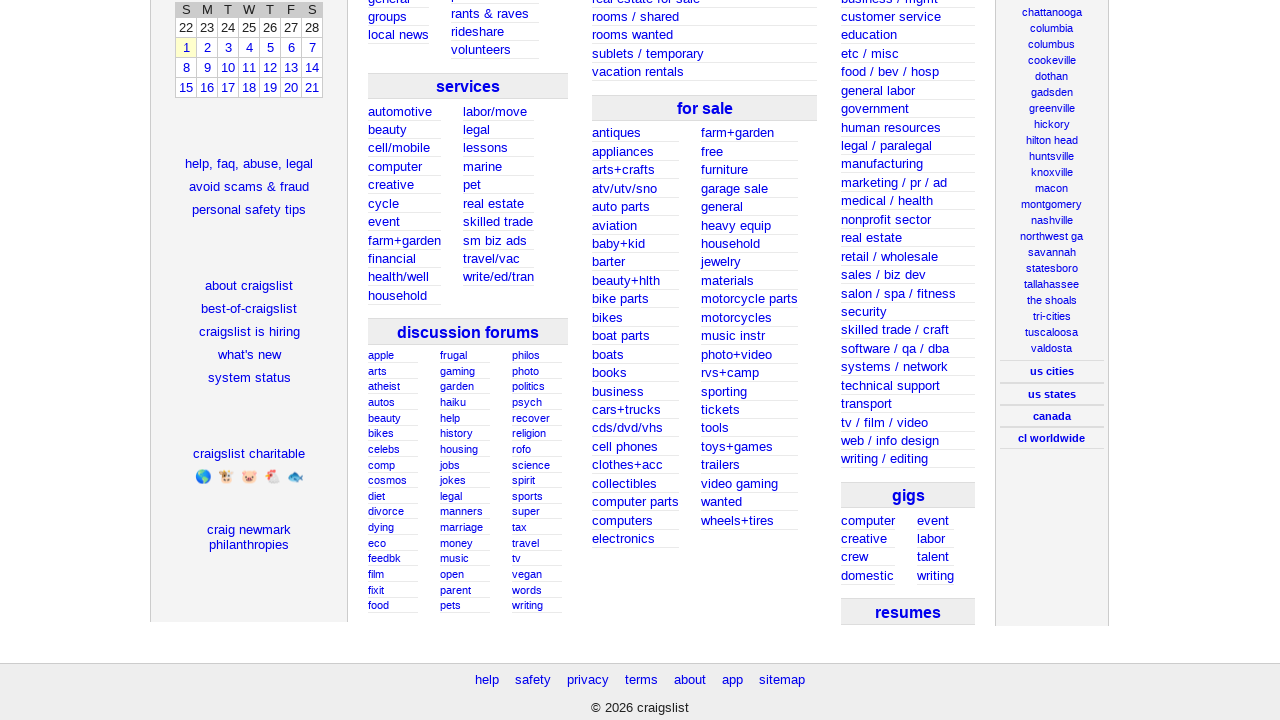

Scroll position unchanged - reached bottom of page
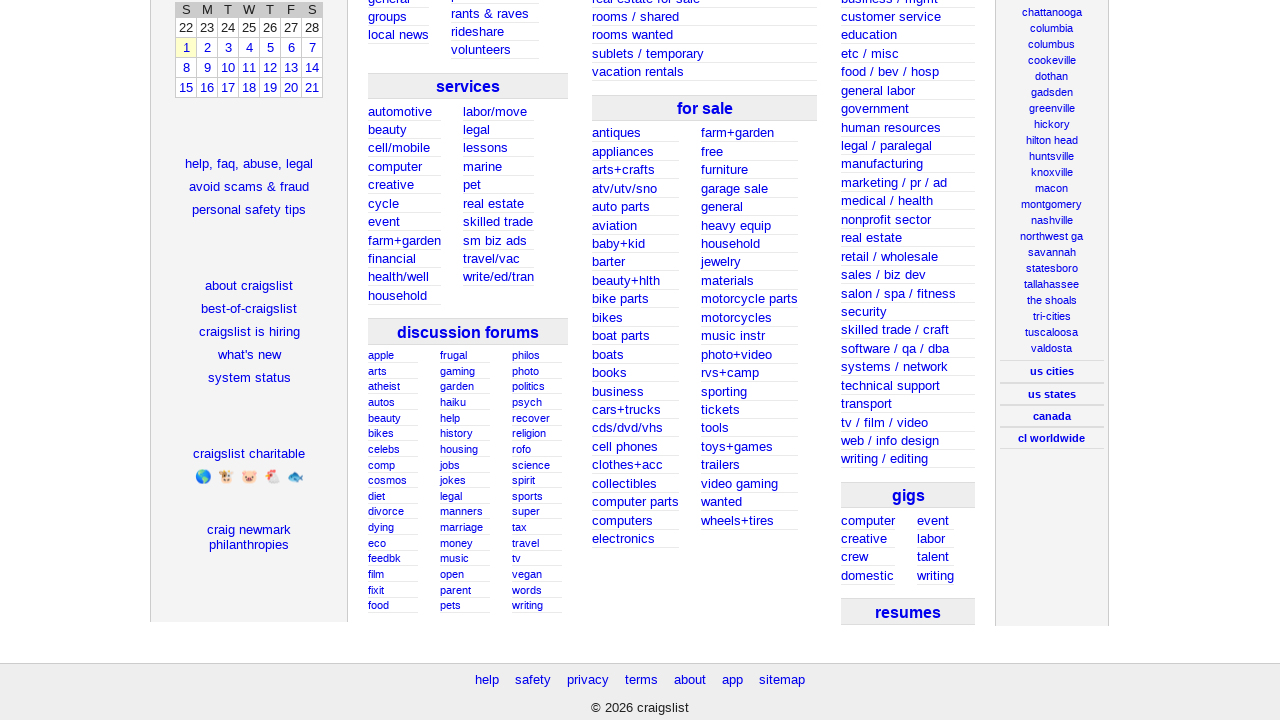

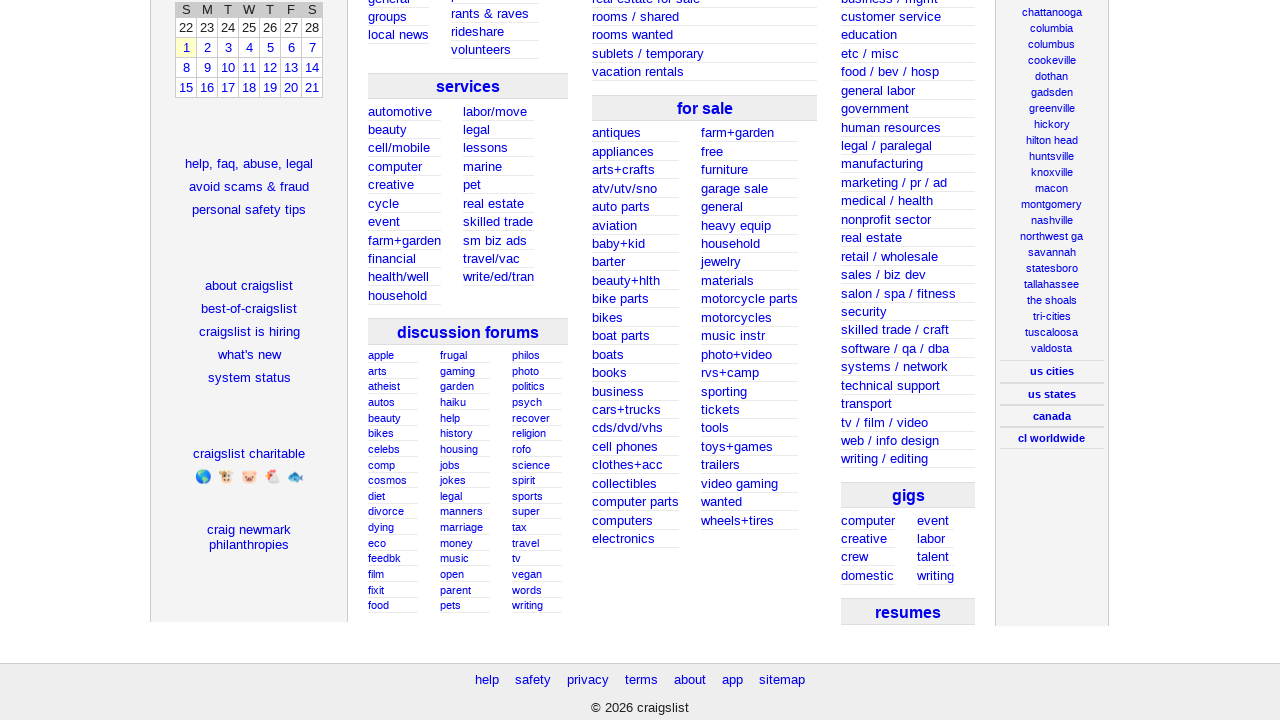